Tests the add-to-cart functionality on a practice e-commerce site by iterating through products and adding specific vegetables (Cucumber, Brocolli, Beetroot, Walnuts) to the shopping cart.

Starting URL: https://rahulshettyacademy.com/seleniumPractise/

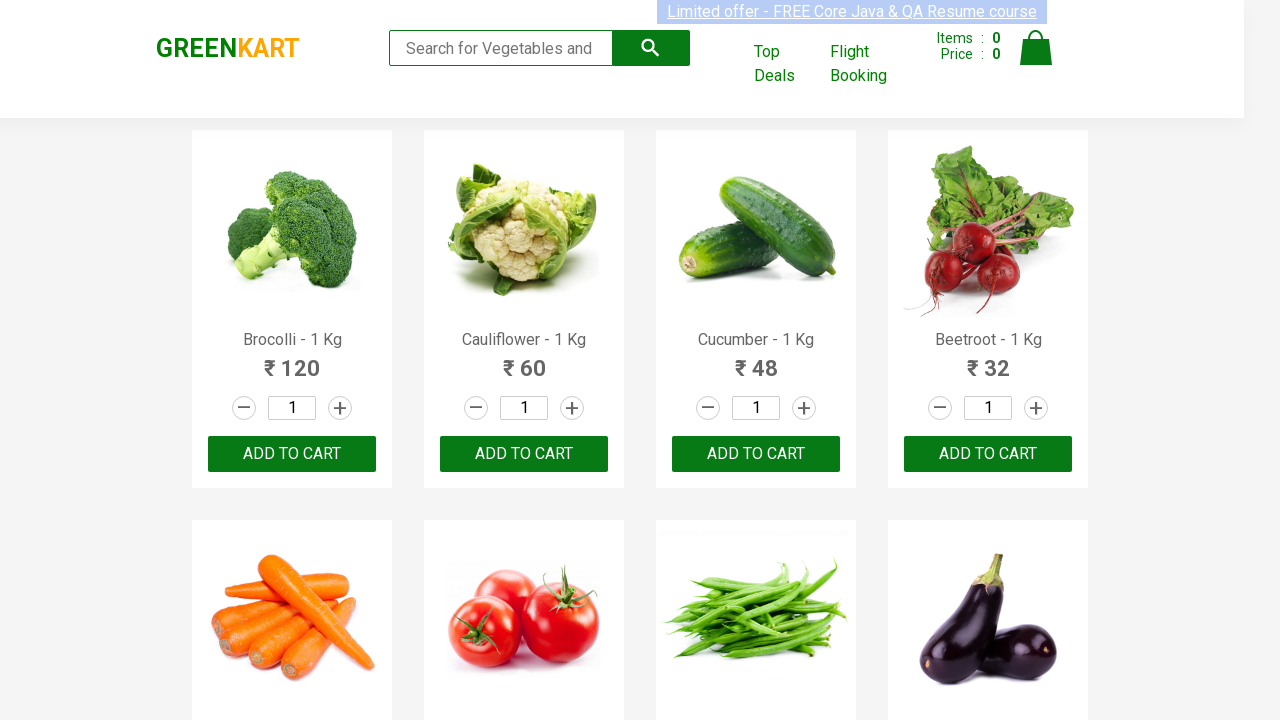

Waited for product names to load
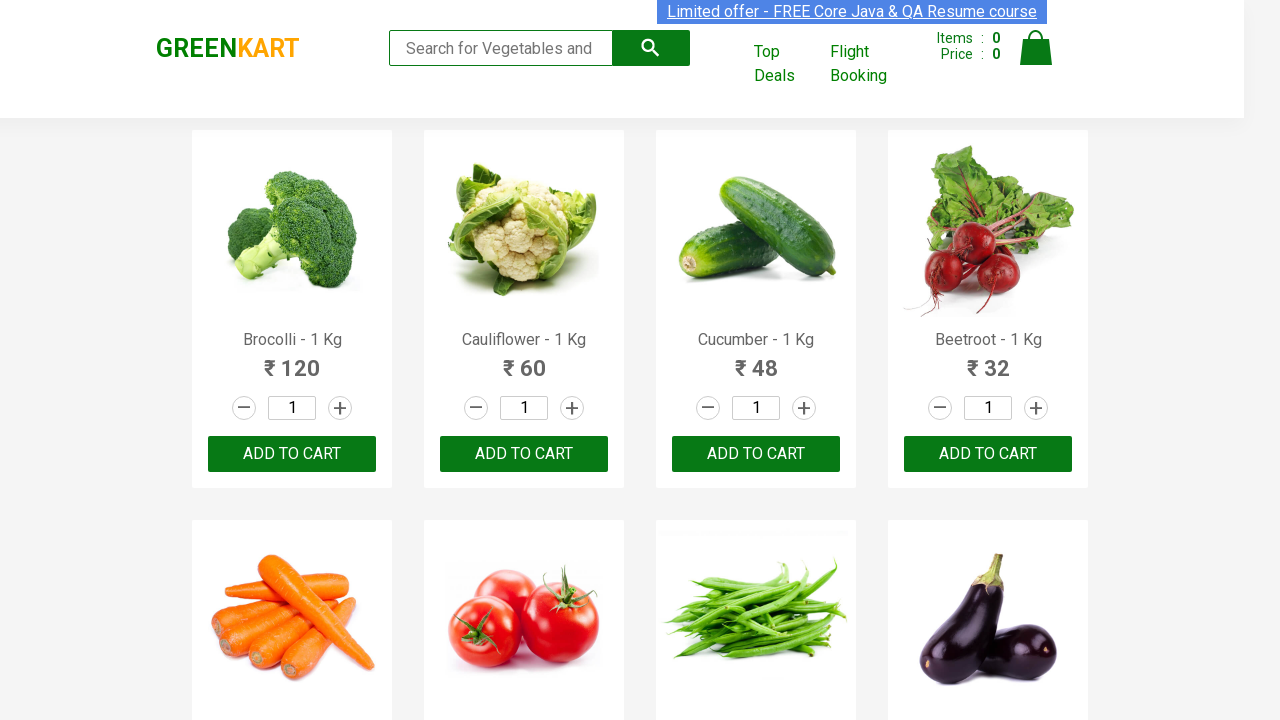

Retrieved all product name elements
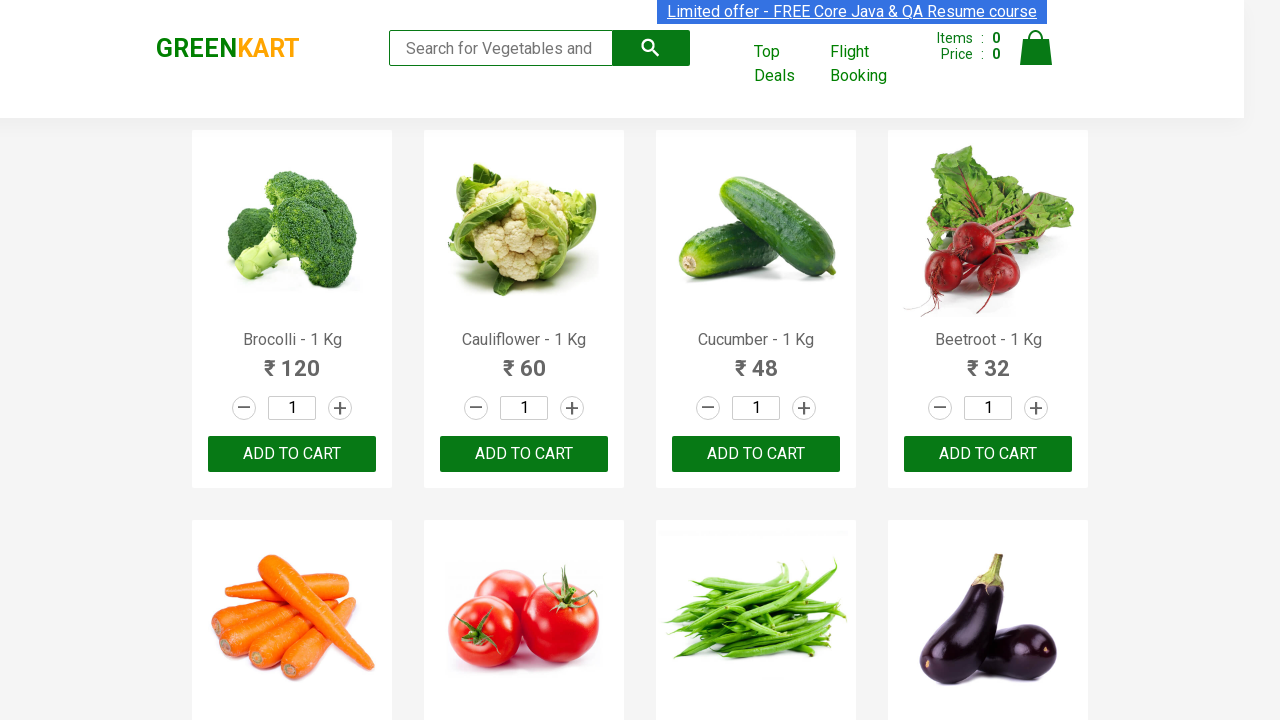

Retrieved all add-to-cart buttons
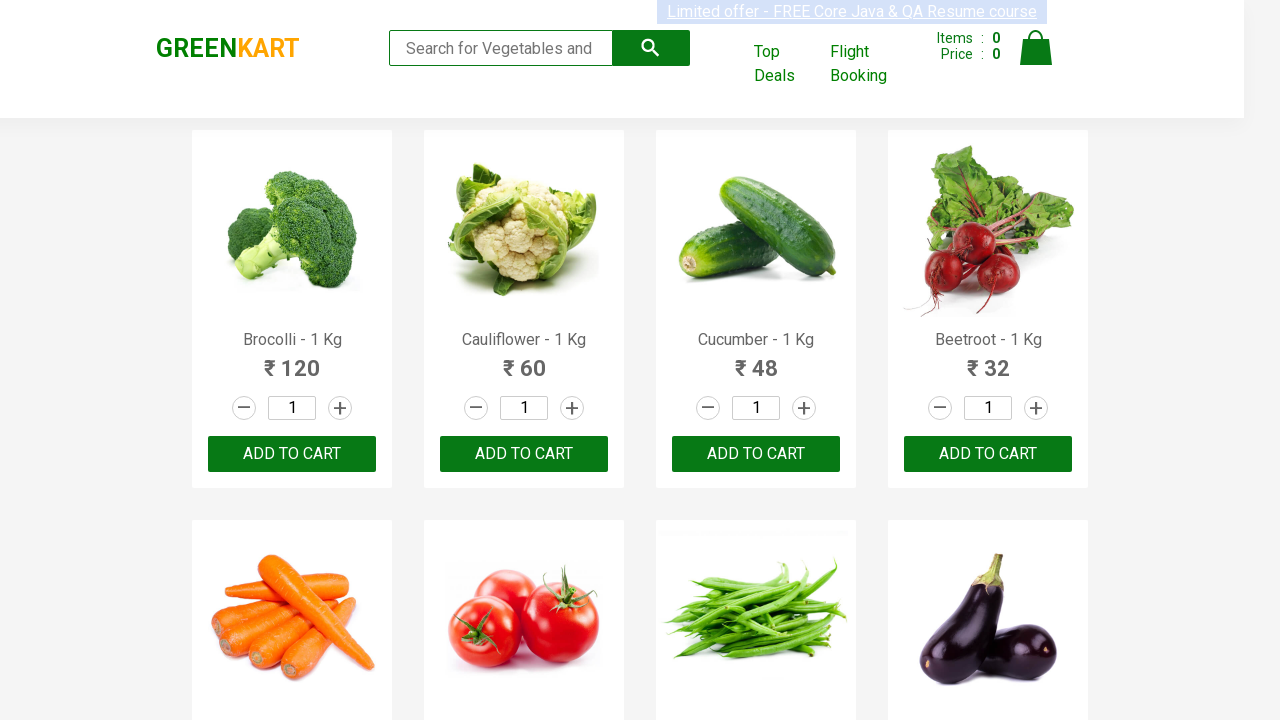

Added 'Brocolli' to cart
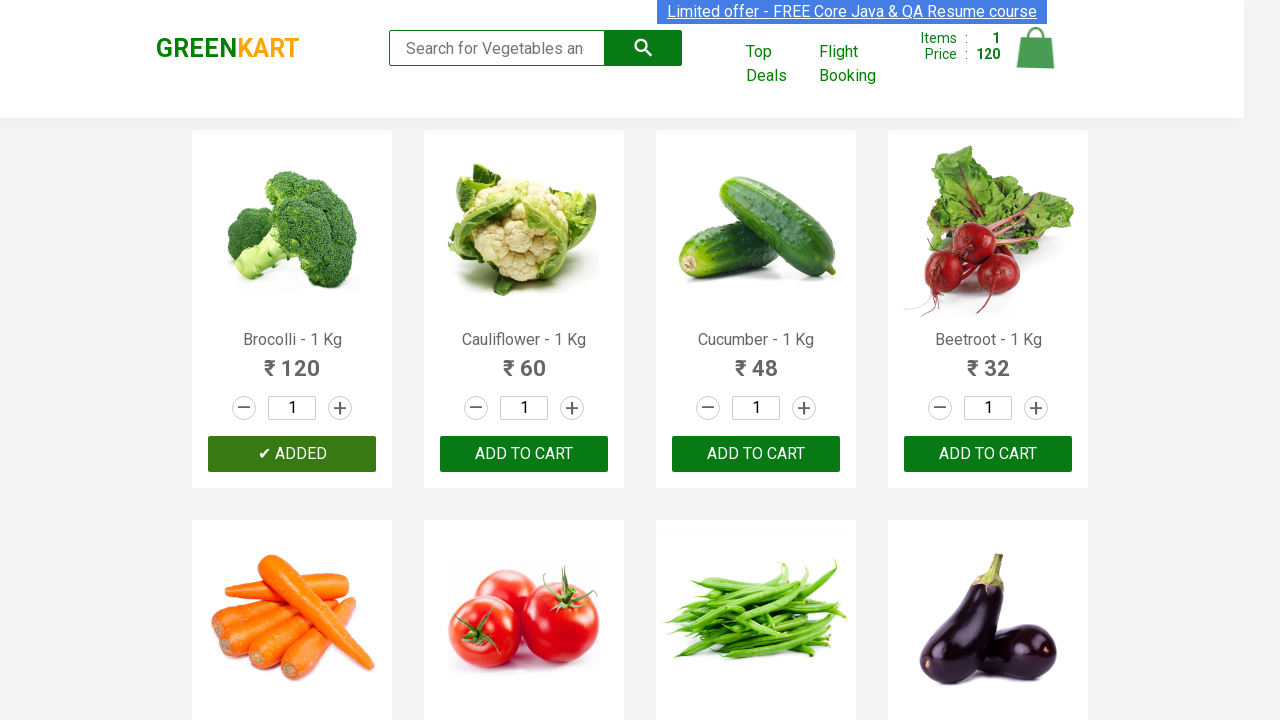

Added 'Cucumber' to cart
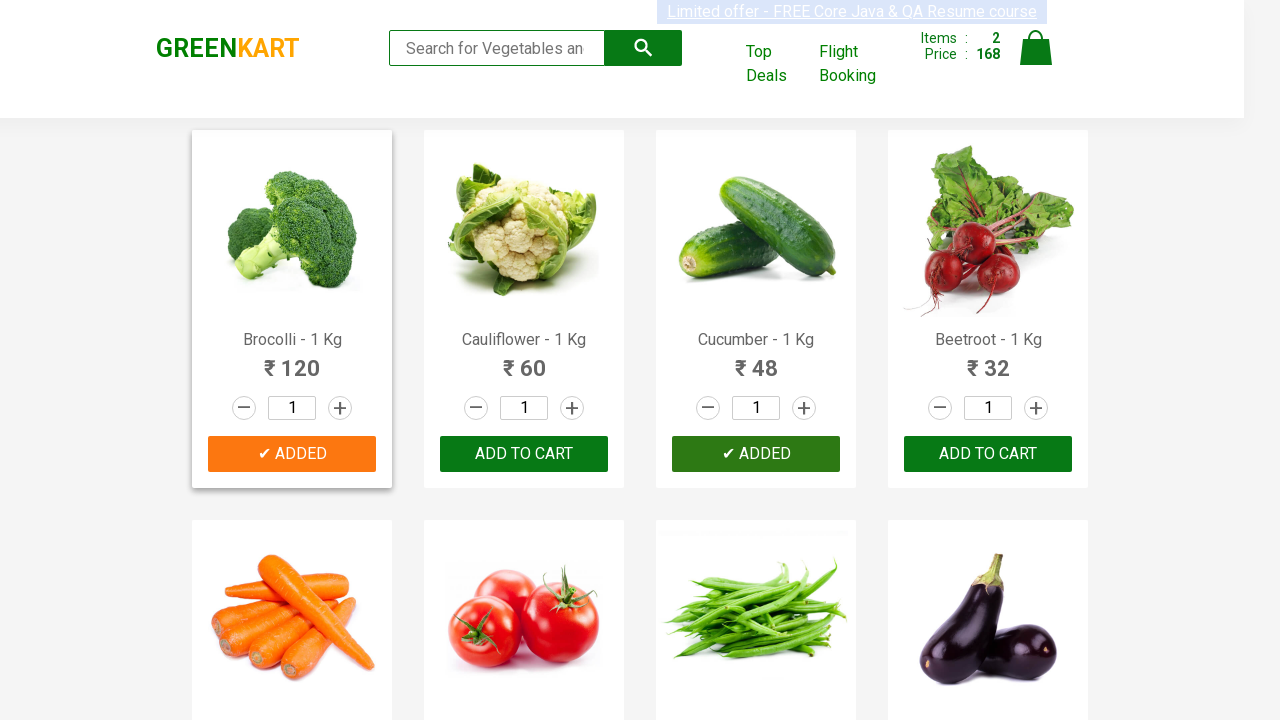

Added 'Beetroot' to cart
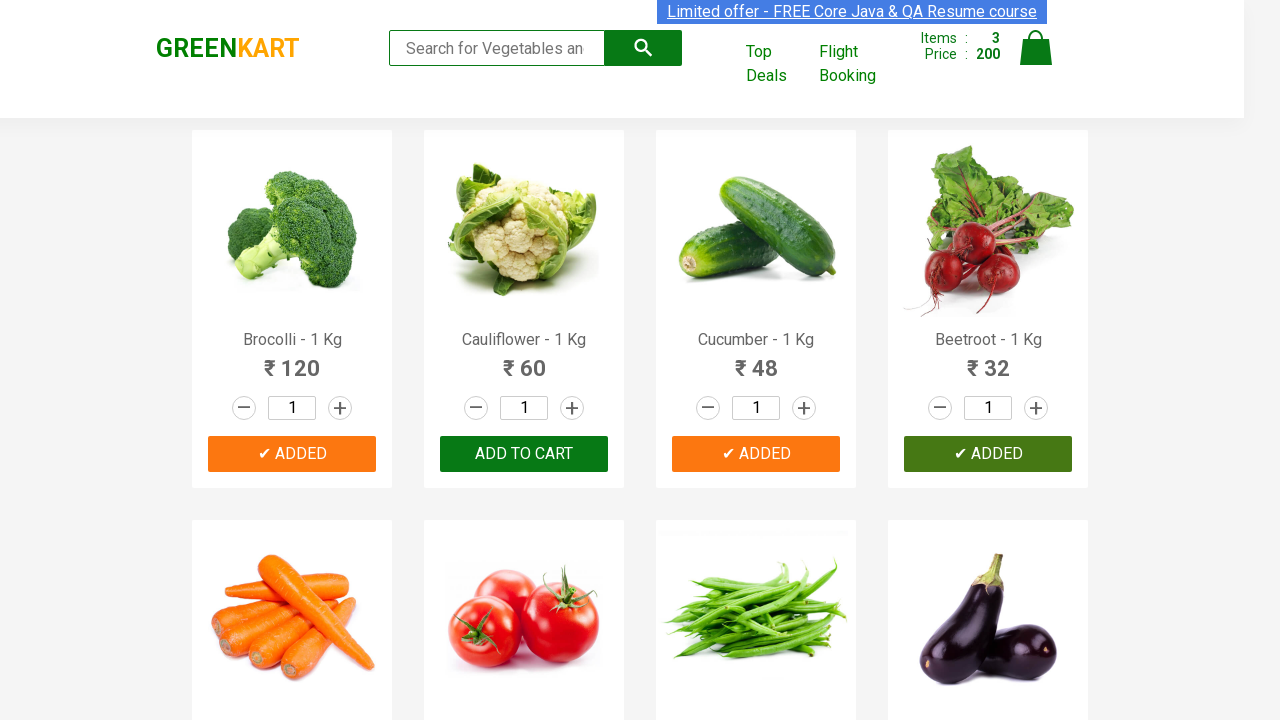

Added 'Walnuts' to cart
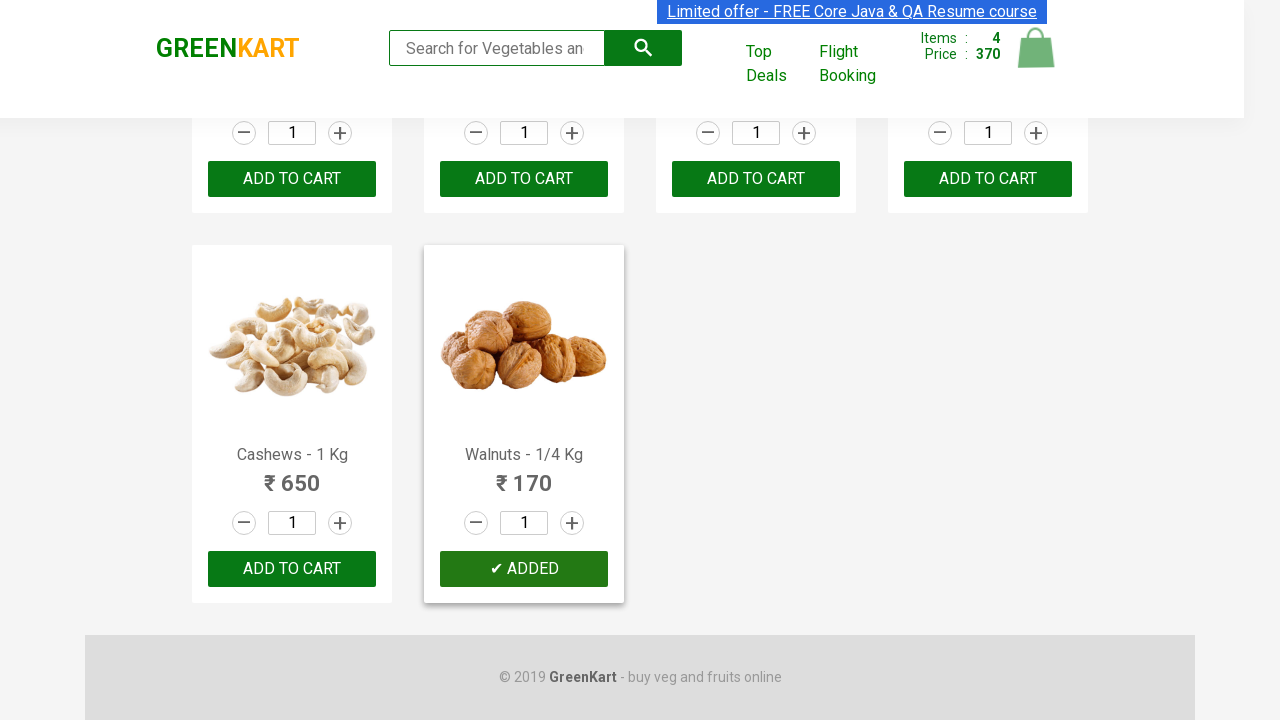

Successfully added all 4 items to cart
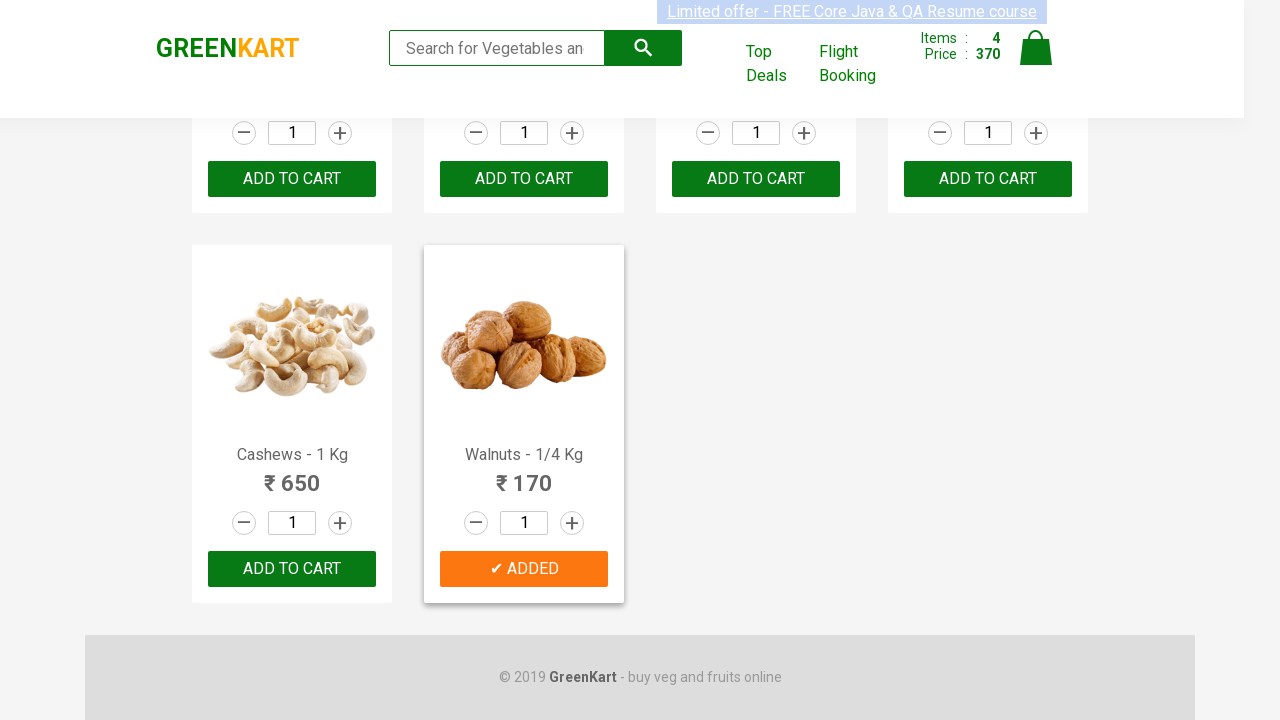

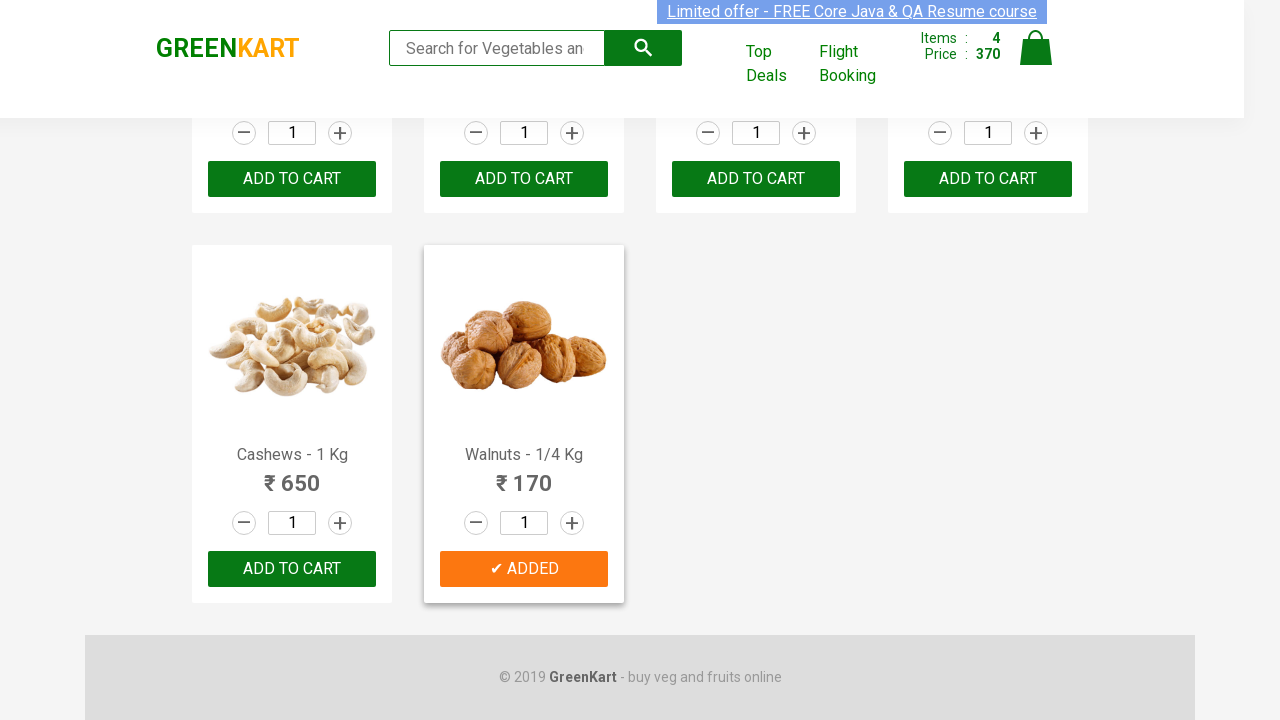